Tests the ACT vehicle registration check form by entering a plate number, accepting privacy terms, and submitting to verify registration status

Starting URL: https://rego.act.gov.au/regosoawicket/public/reg/FindRegistrationPage?0

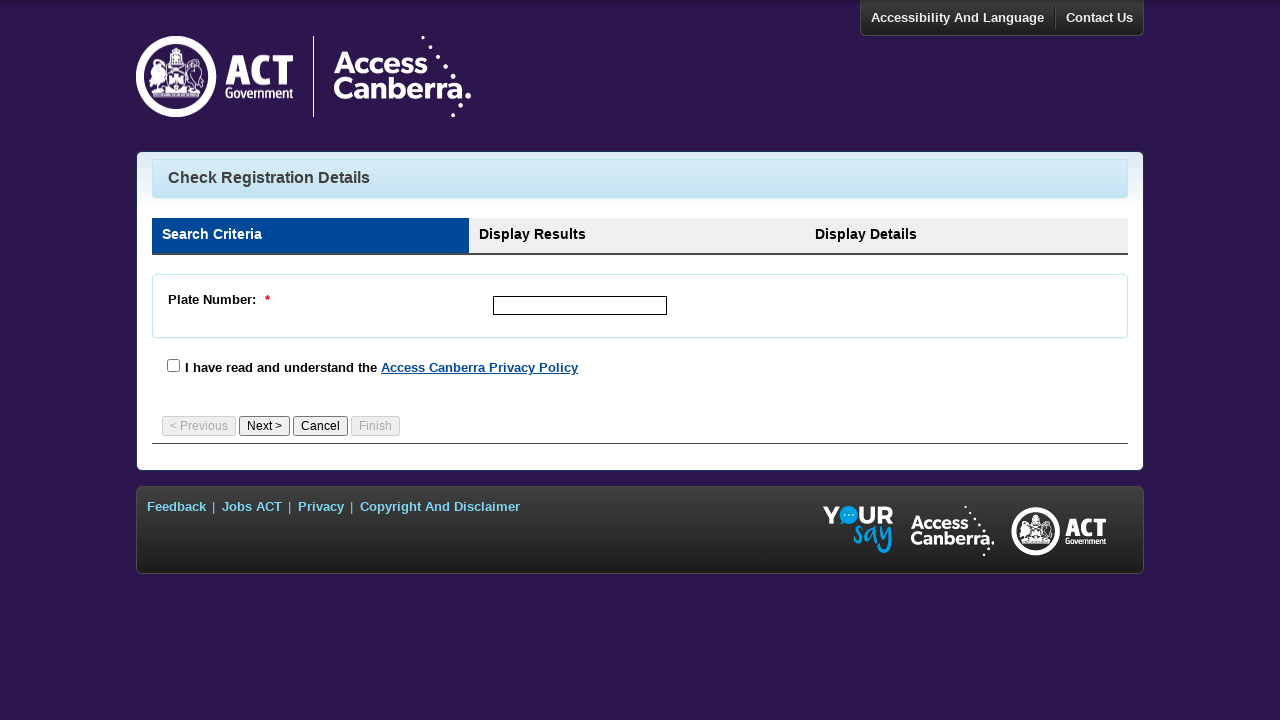

Plate number input field became visible
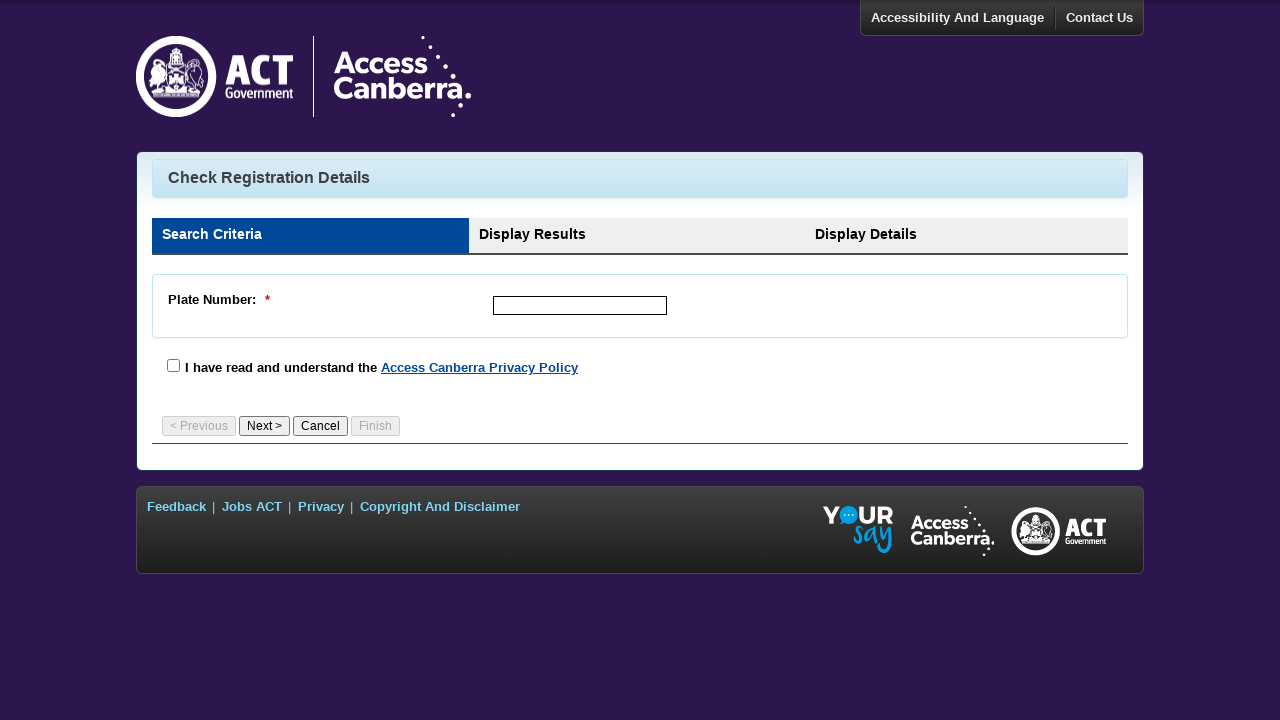

Entered plate number 'YXZ789' into the input field on #plateNumber
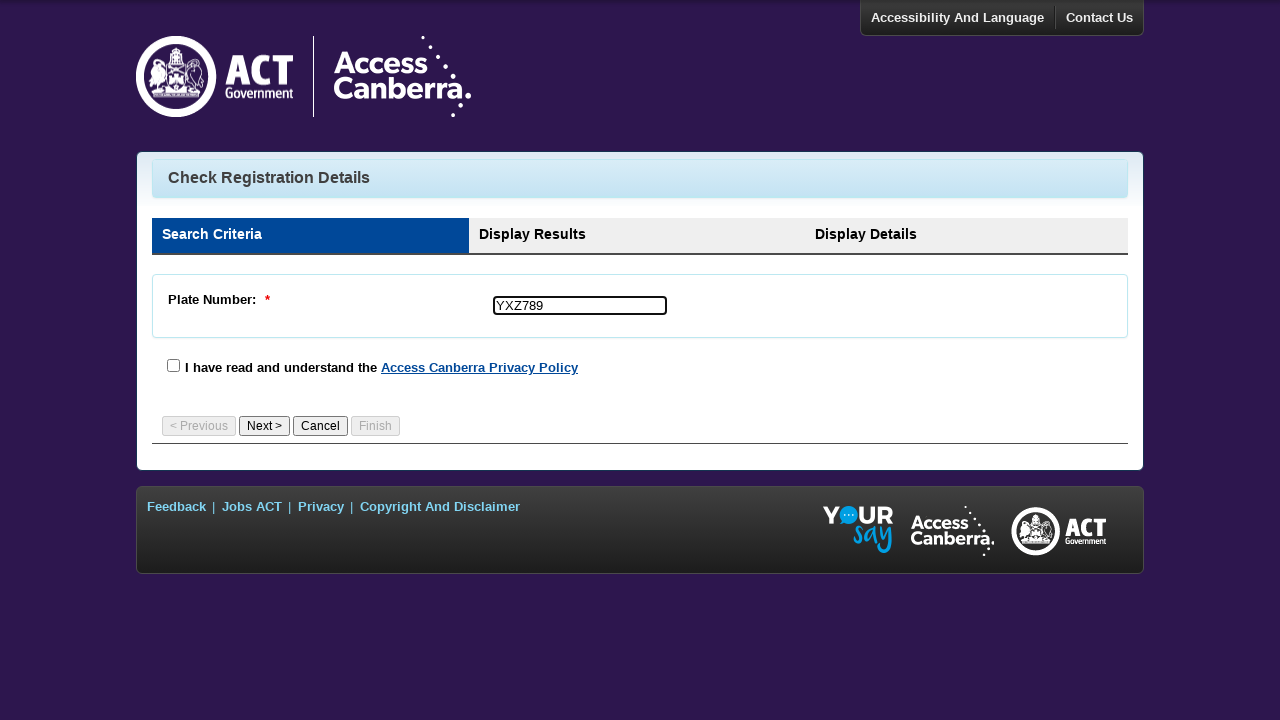

Accepted privacy terms by clicking checkbox at (174, 365) on #privacyCheck
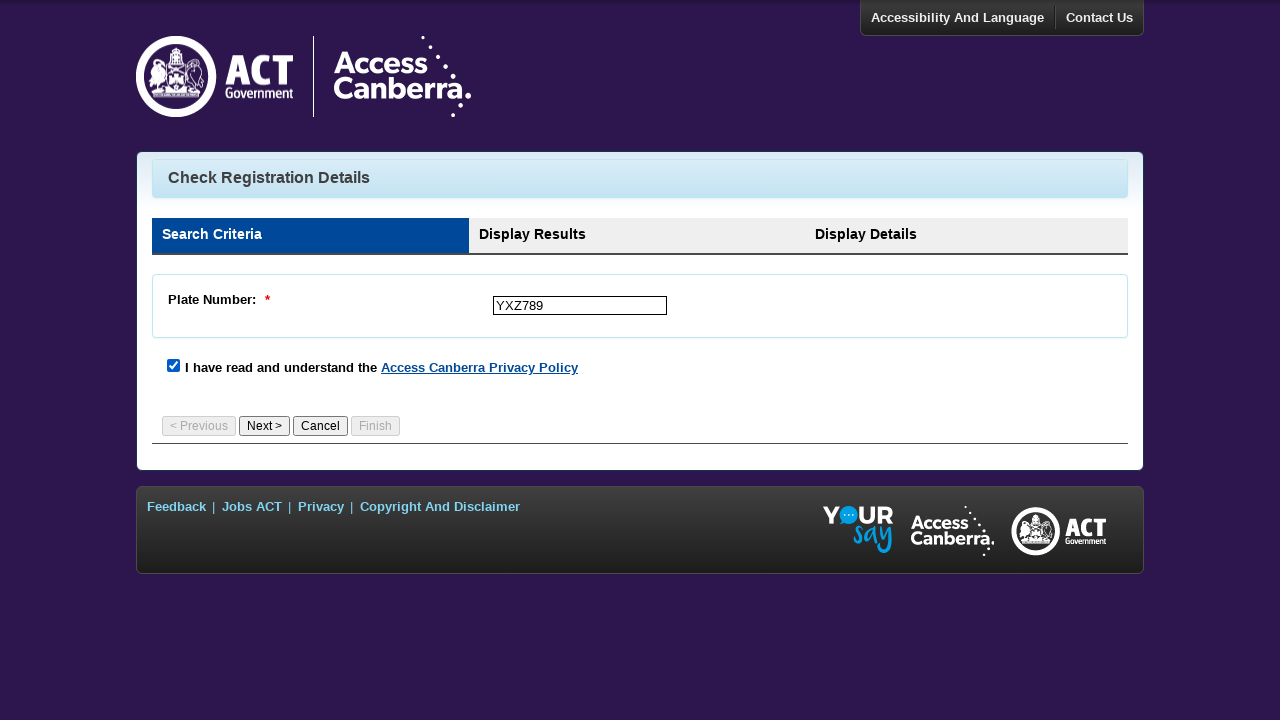

Clicked Next button to submit the registration check form at (264, 426) on #id3
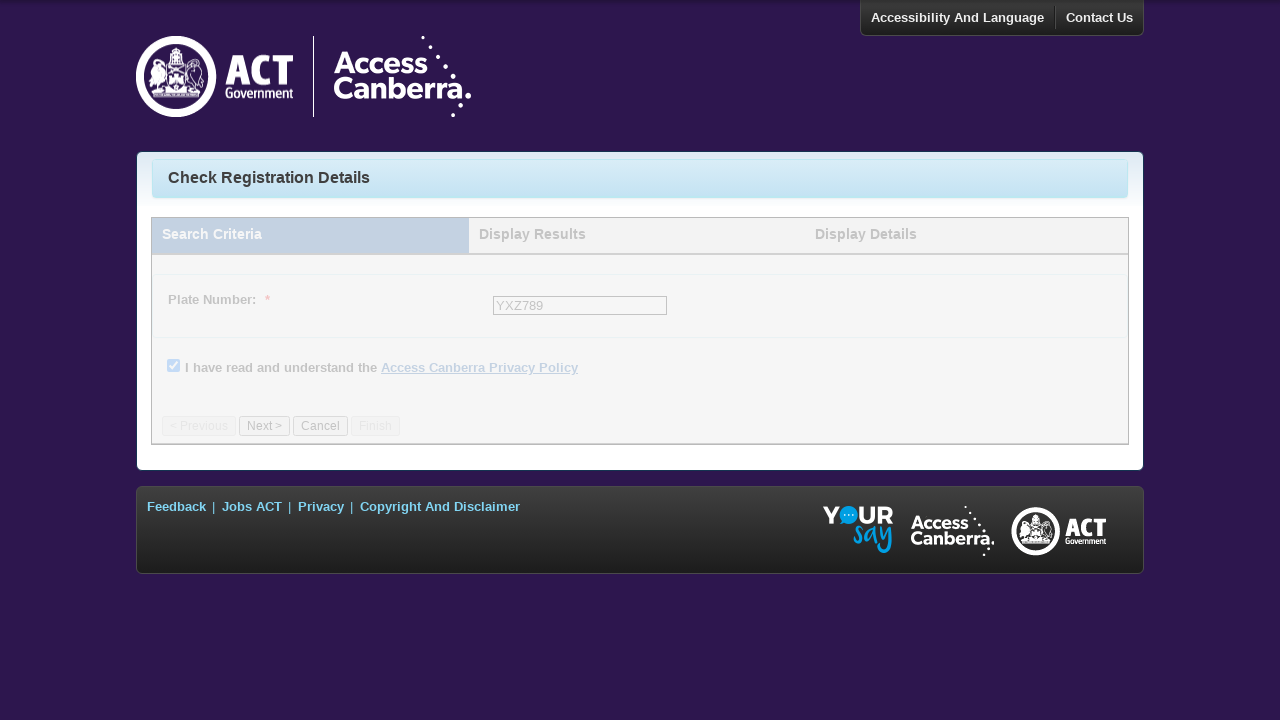

Waited 2 seconds for results to load
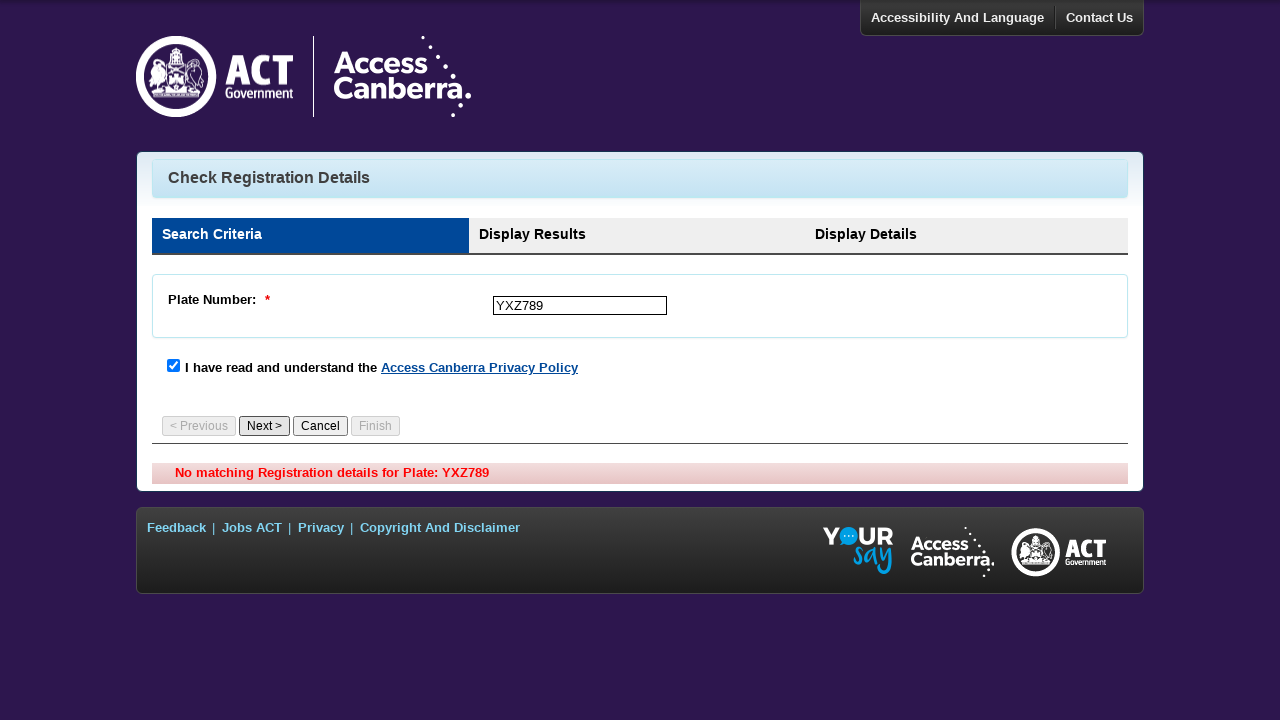

Registration status result appeared on page
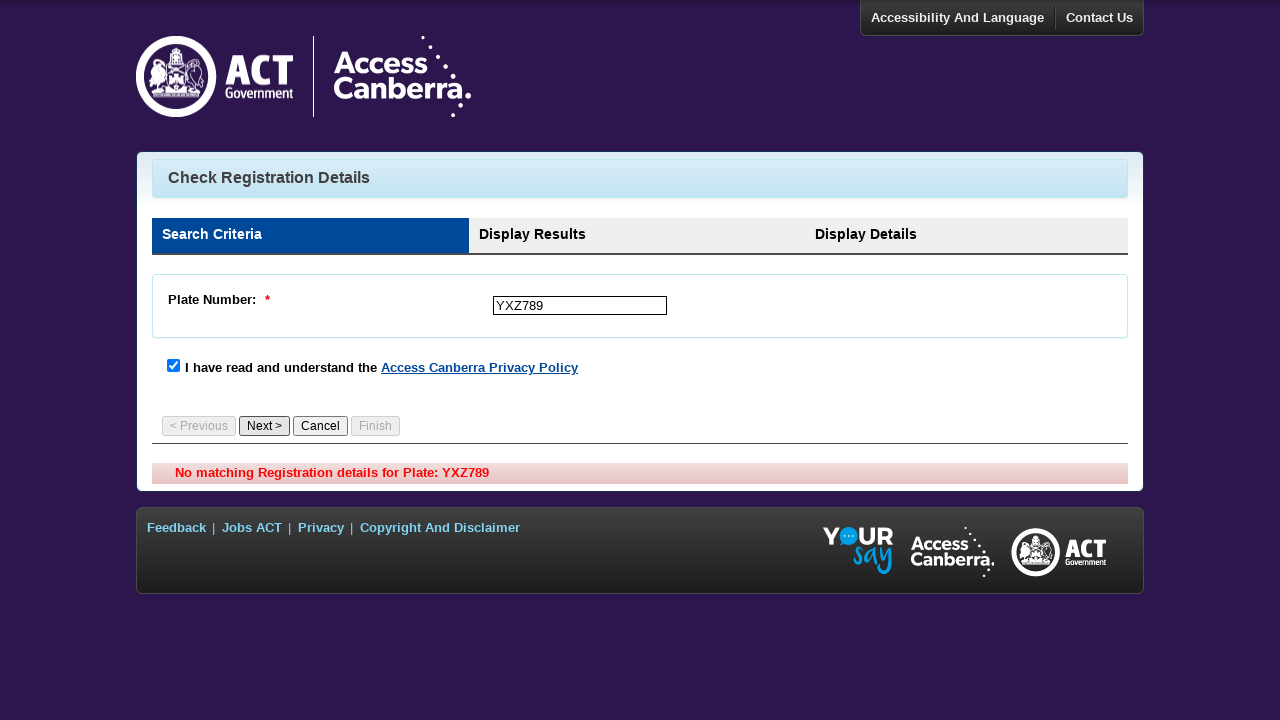

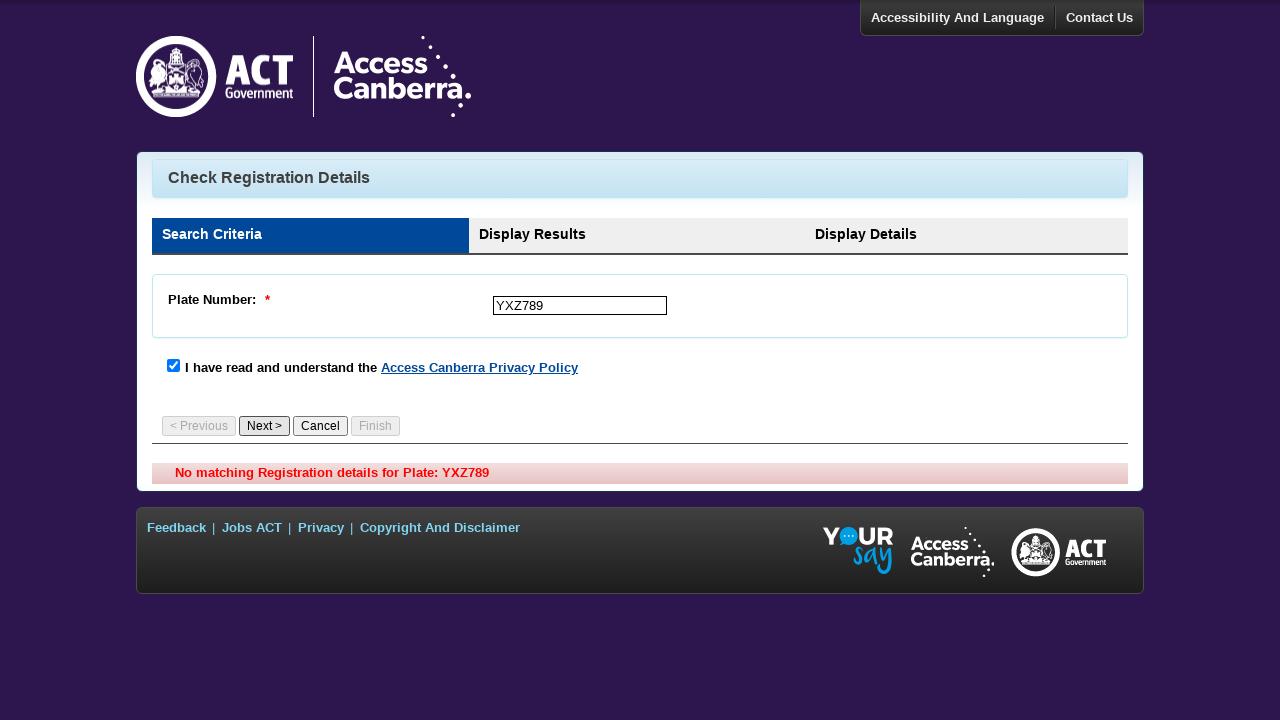